Tests a basic calculator's subtraction functionality by selecting the Prototype build, entering two numbers (2 and 3), selecting the Add operation, and verifying the result

Starting URL: https://testsheepnz.github.io/BasicCalculator.html

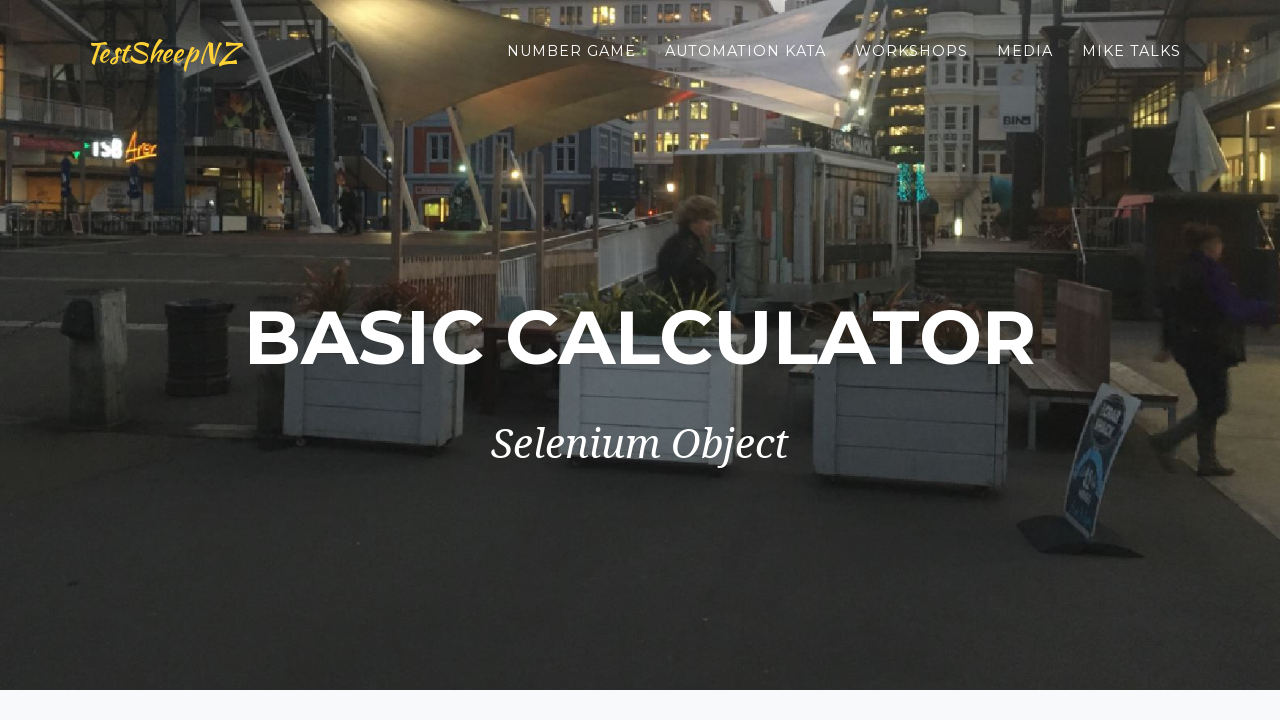

Scrolled to bottom of page
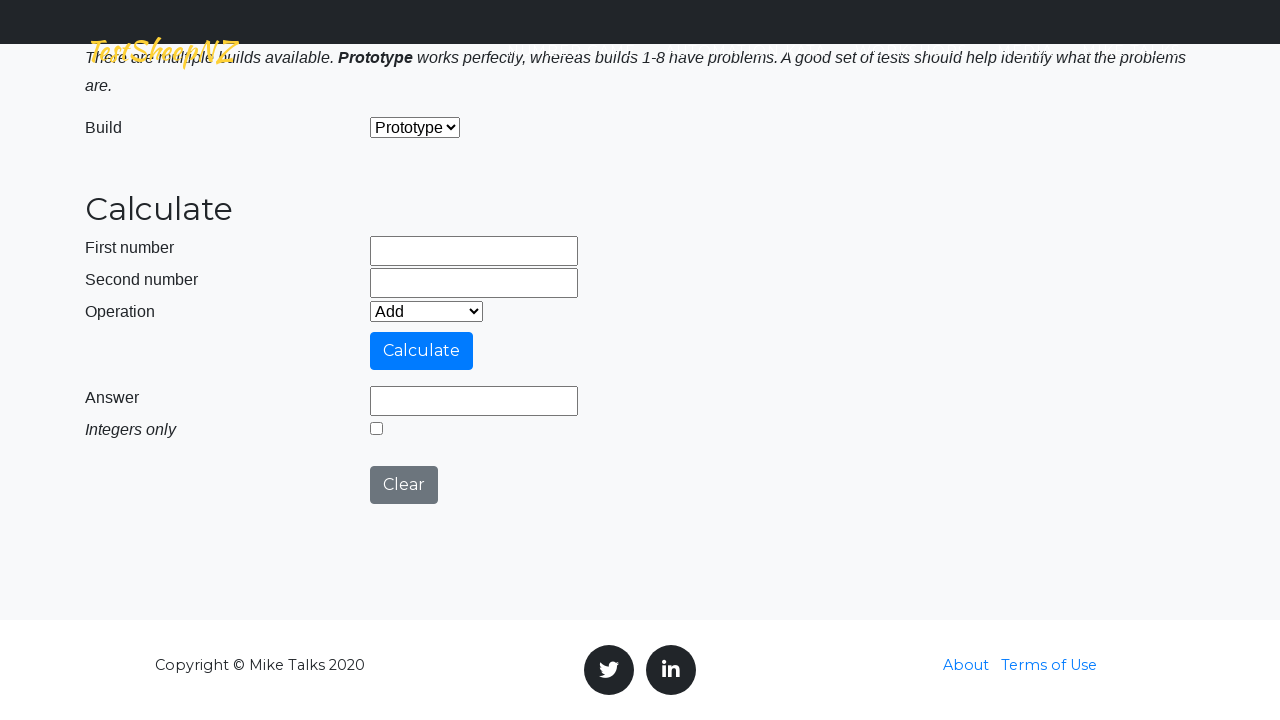

Selected Prototype build from dropdown on #selectBuild
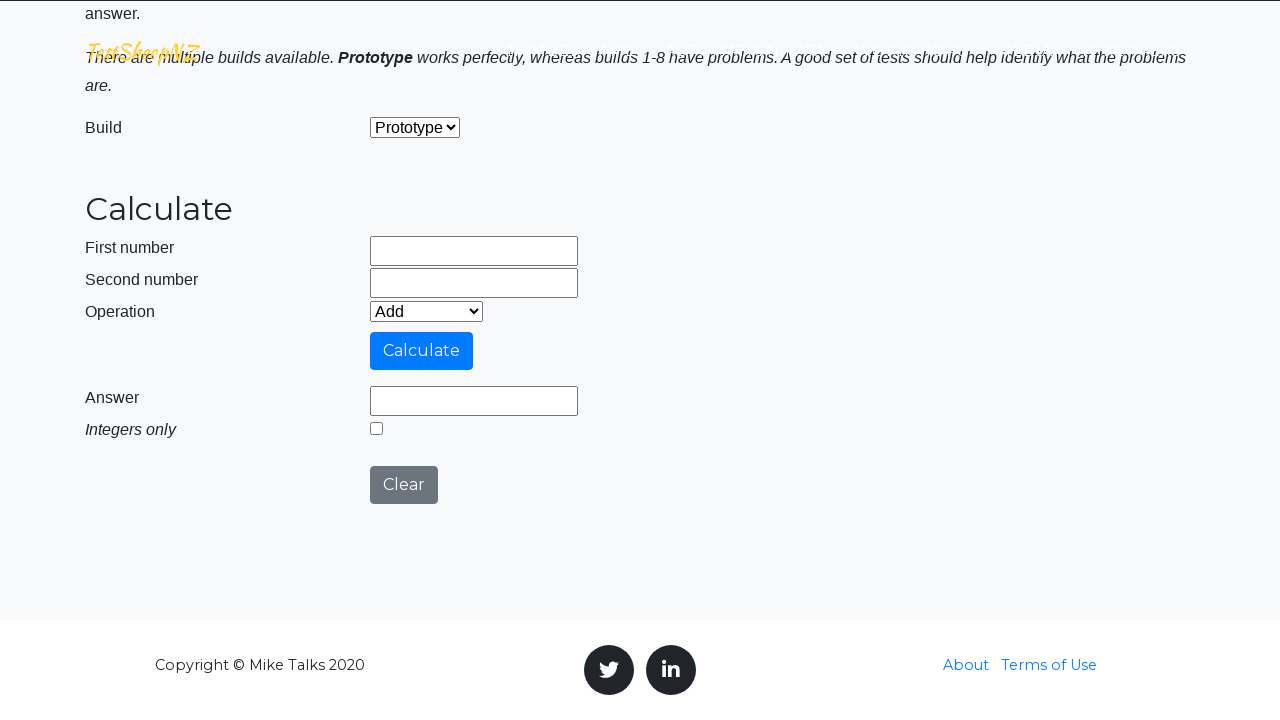

Clicked first number input field at (474, 251) on input[name='number1']
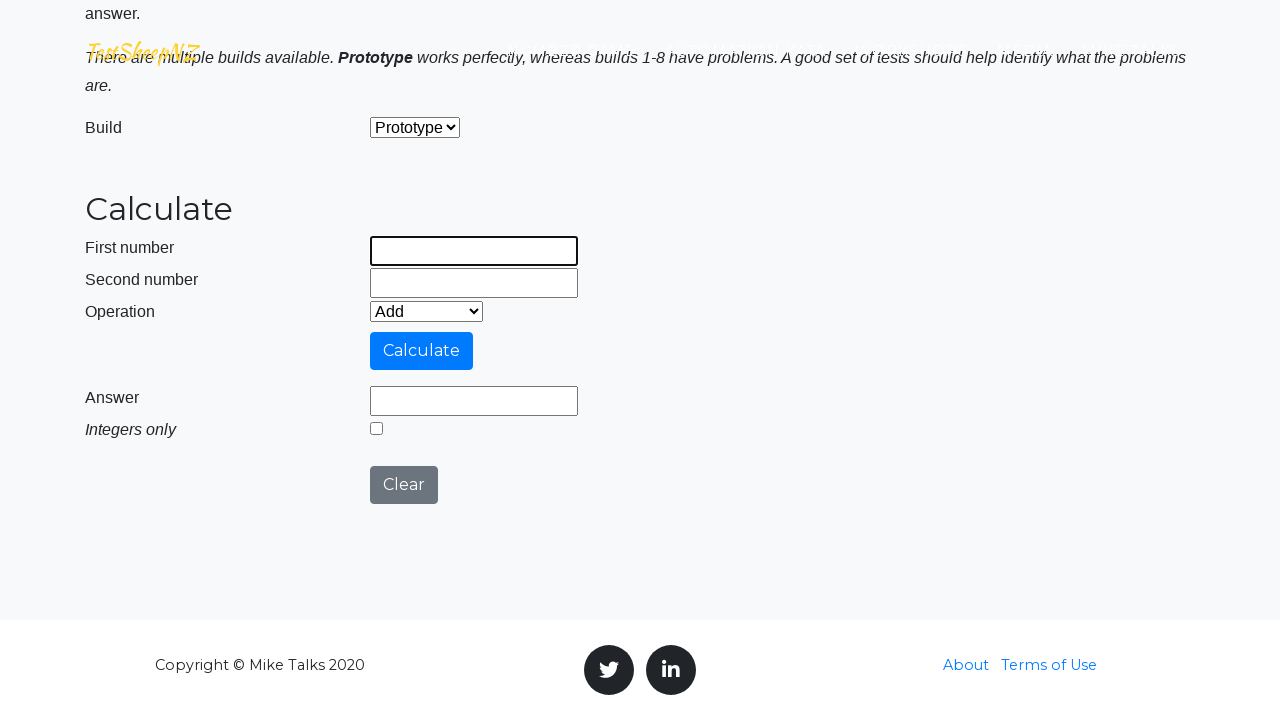

Entered 2 in first number field on input[name='number1']
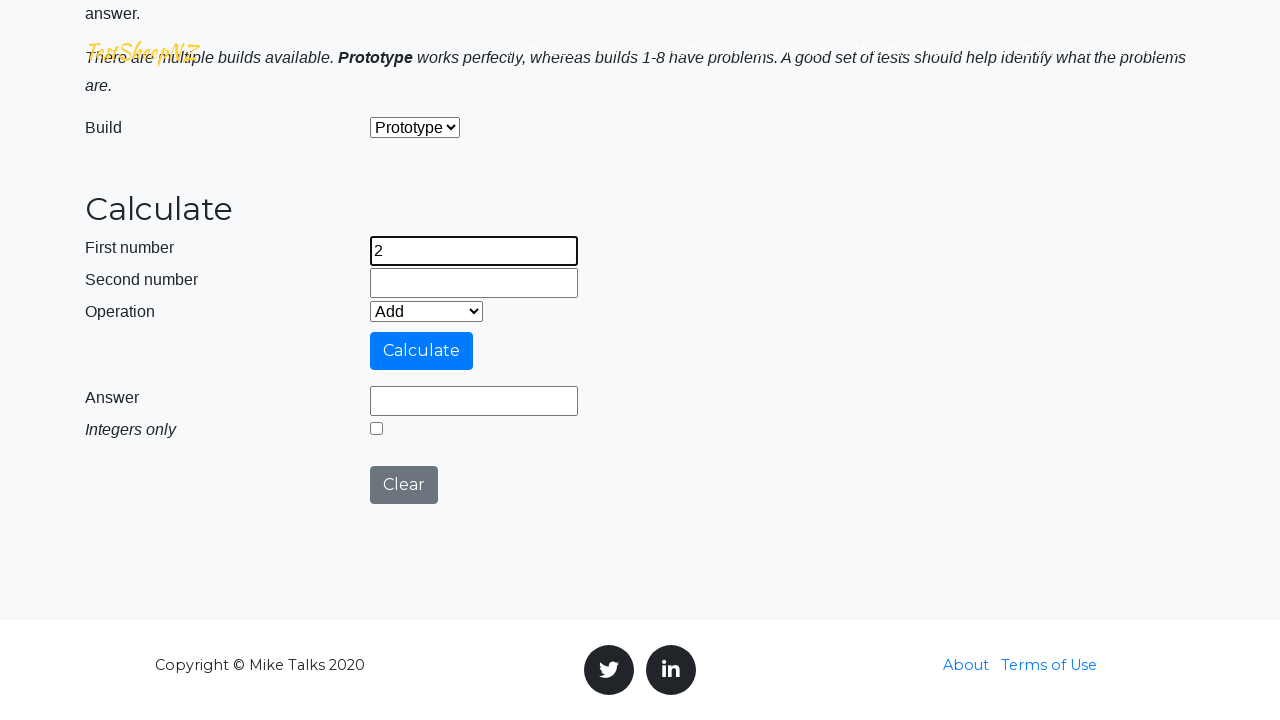

Clicked second number input field at (474, 283) on input[name='number2']
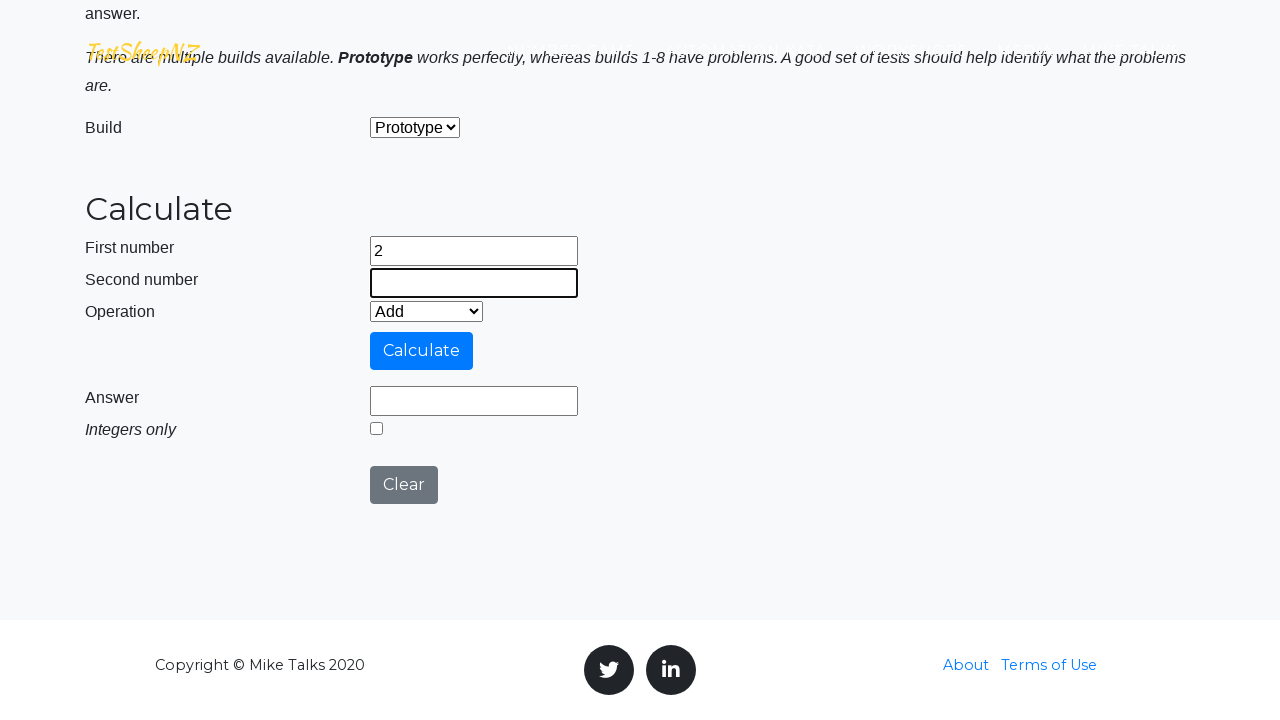

Entered 3 in second number field on input[name='number2']
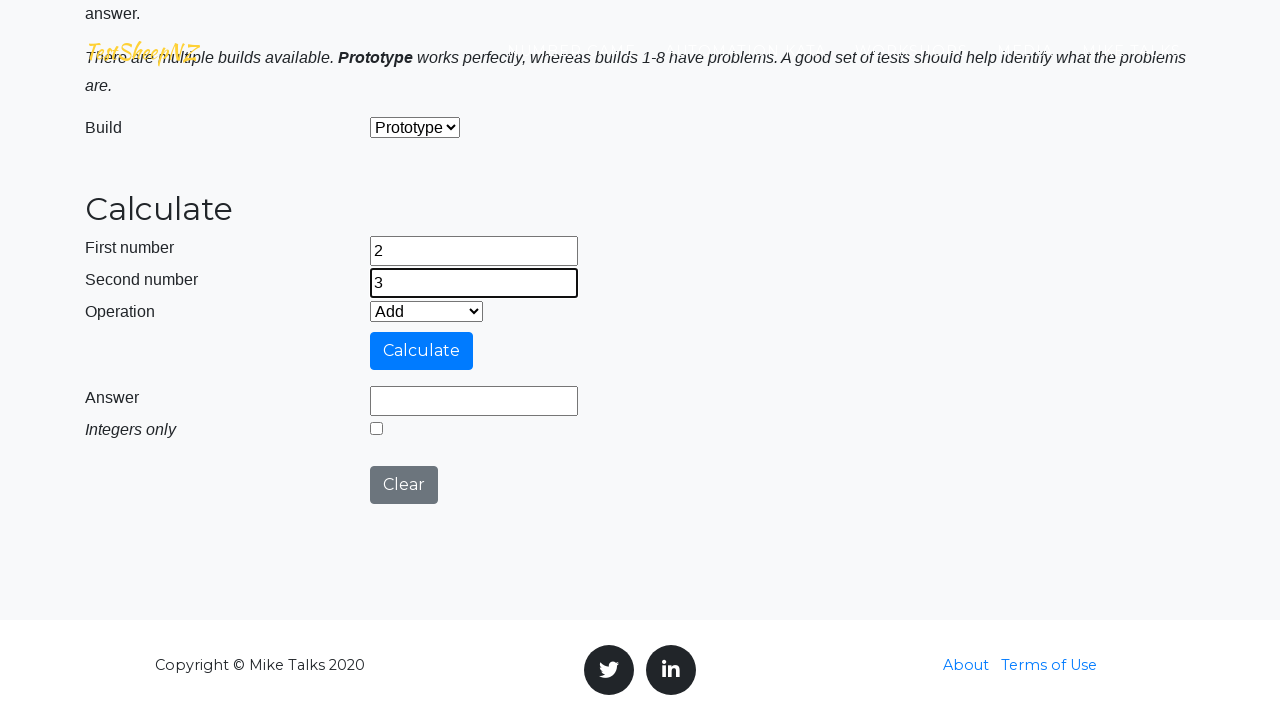

Selected Subtract operation from dropdown (index 1) on #selectOperationDropdown
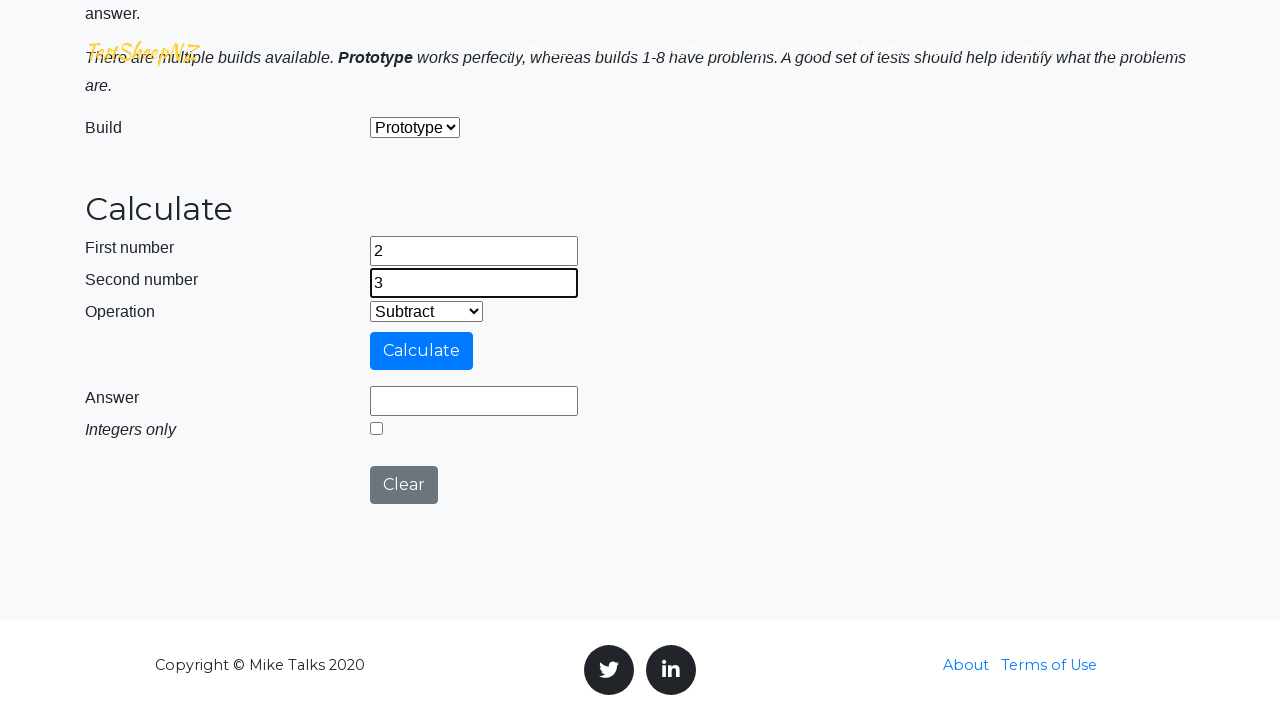

Clicked calculate button at (422, 351) on #calculateButton
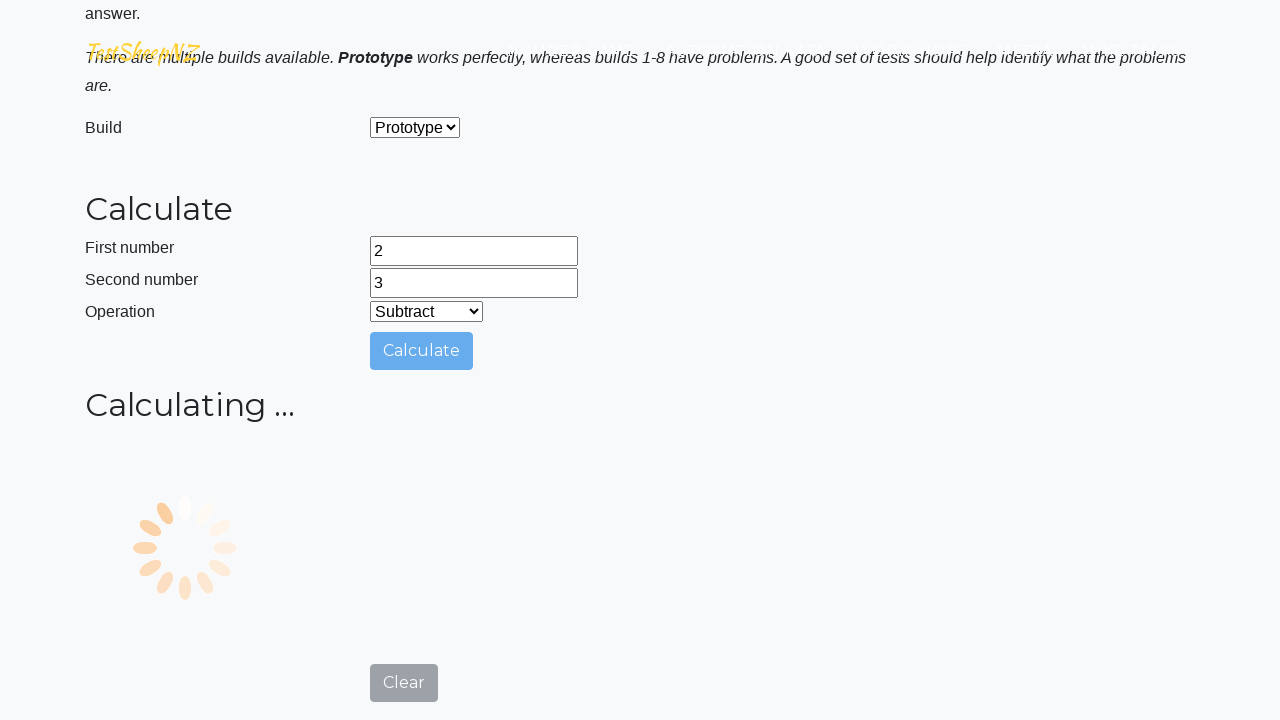

Result field appeared on page
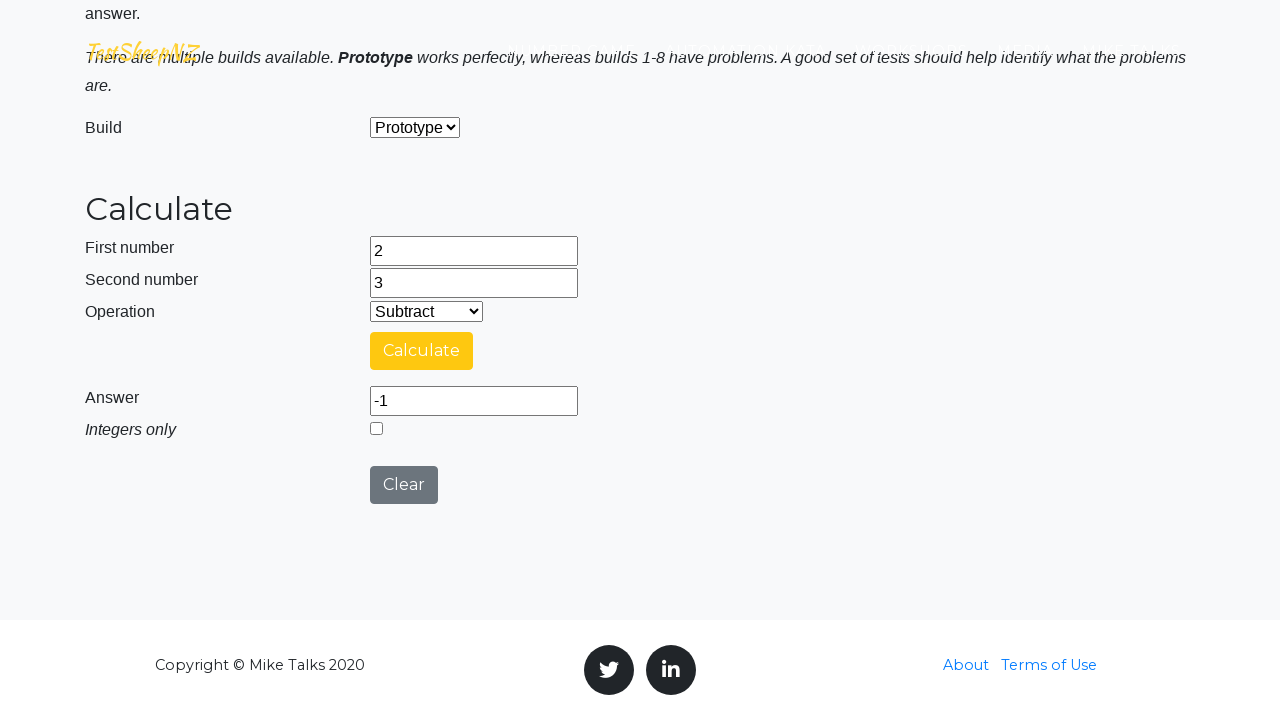

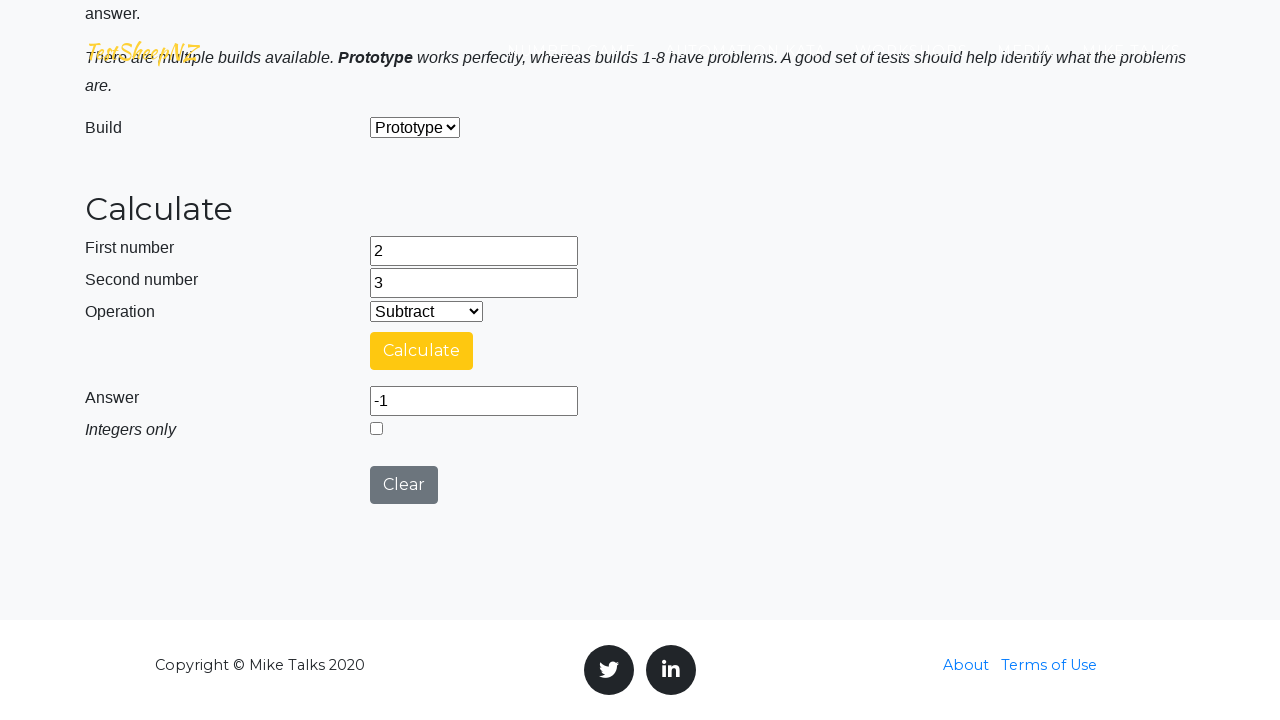